Tests adding specific vegetables (Brocolli, Cauliflower, Cucumber, Beetroot, Tomato) to the shopping cart on a practice e-commerce site

Starting URL: https://rahulshettyacademy.com/seleniumPractise/

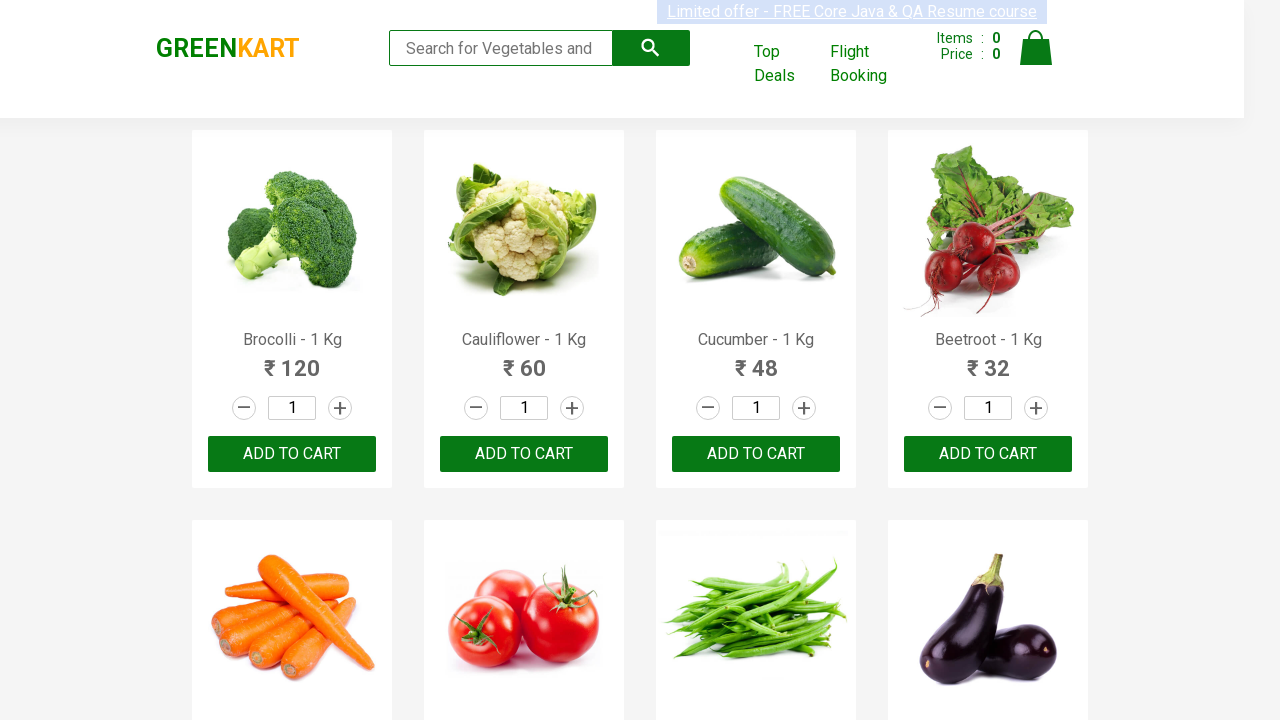

Waited for product names to load on the page
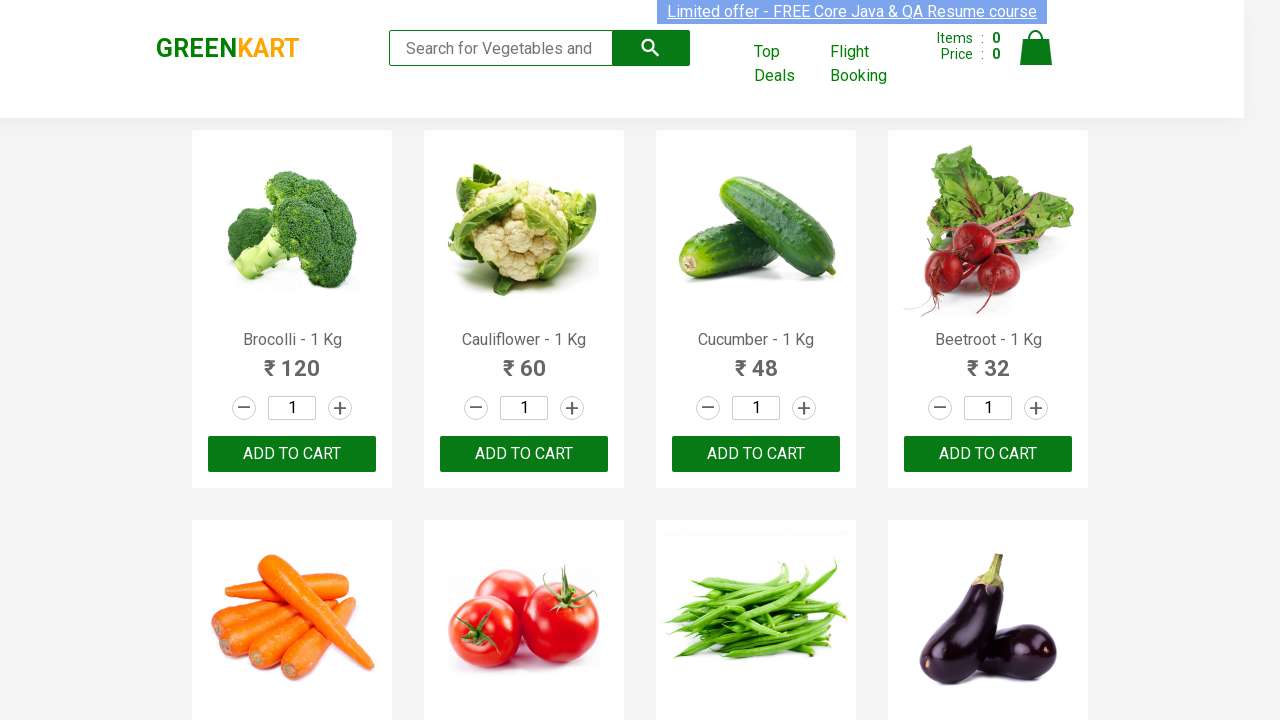

Retrieved all product elements from the page
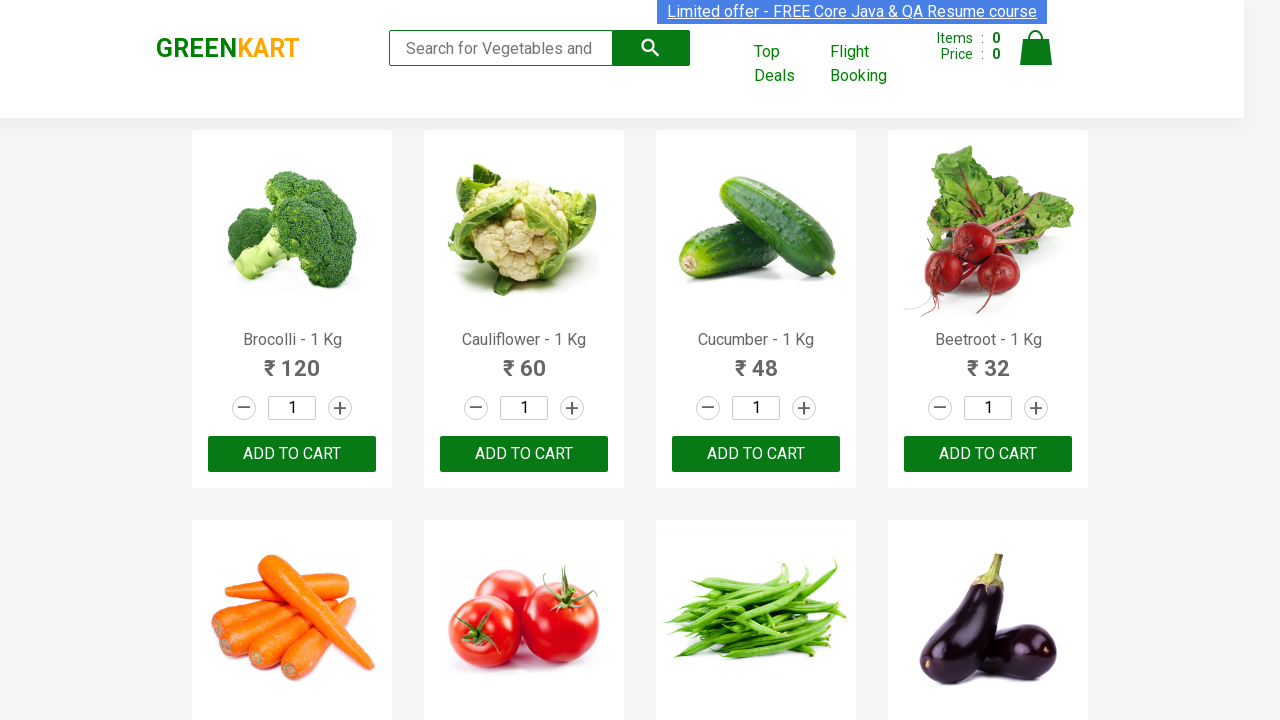

Clicked 'ADD TO CART' button for Brocolli at (292, 454) on button:text('ADD TO CART') >> nth=0
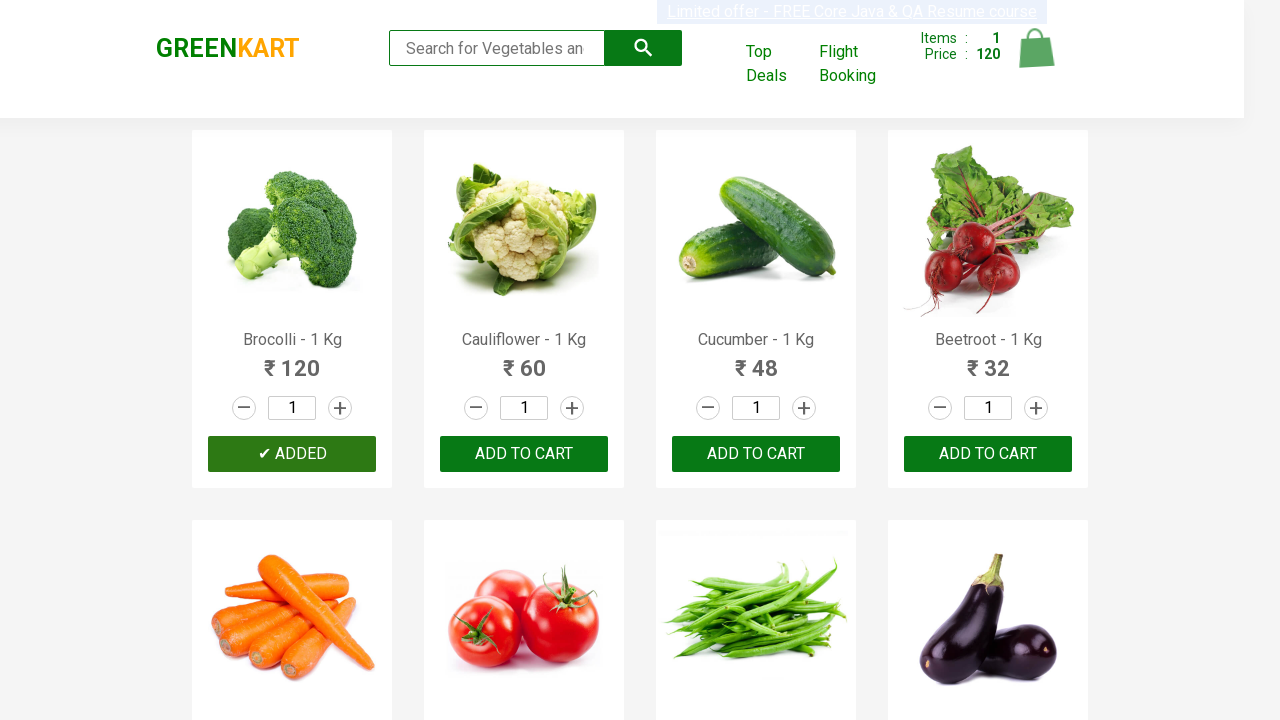

Clicked 'ADD TO CART' button for Cauliflower at (756, 454) on button:text('ADD TO CART') >> nth=1
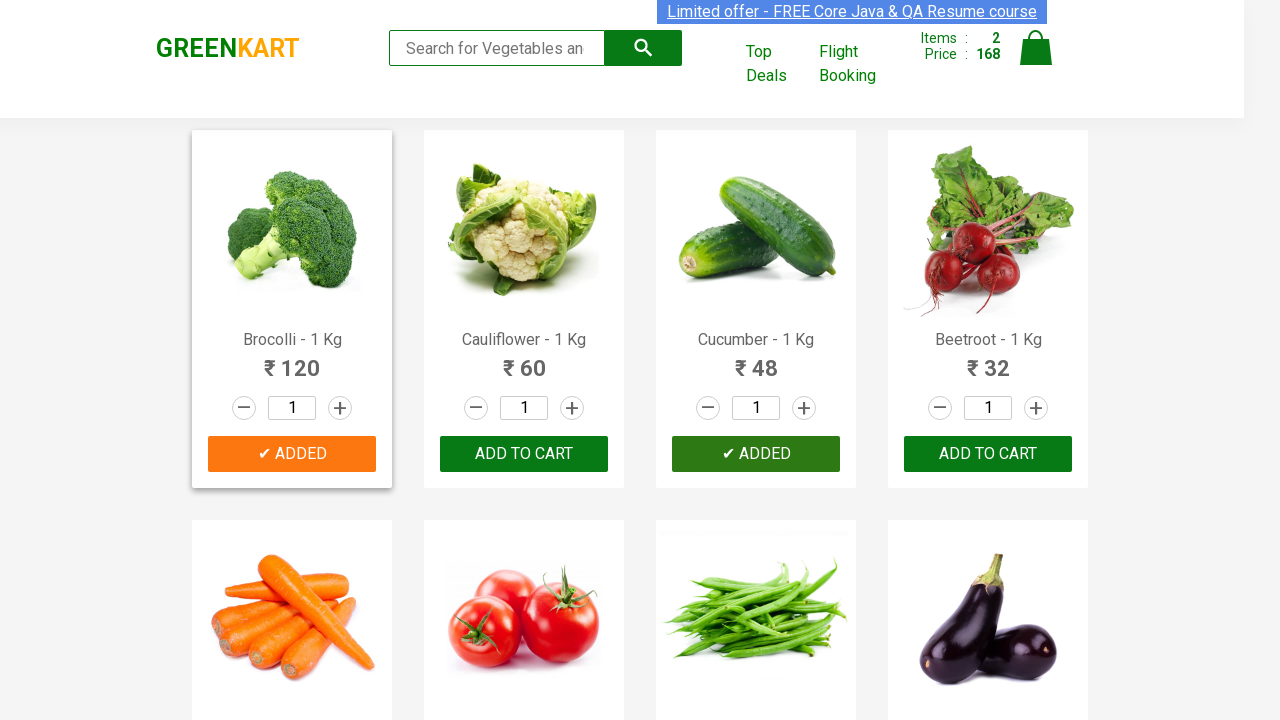

Clicked 'ADD TO CART' button for Cucumber at (292, 360) on button:text('ADD TO CART') >> nth=2
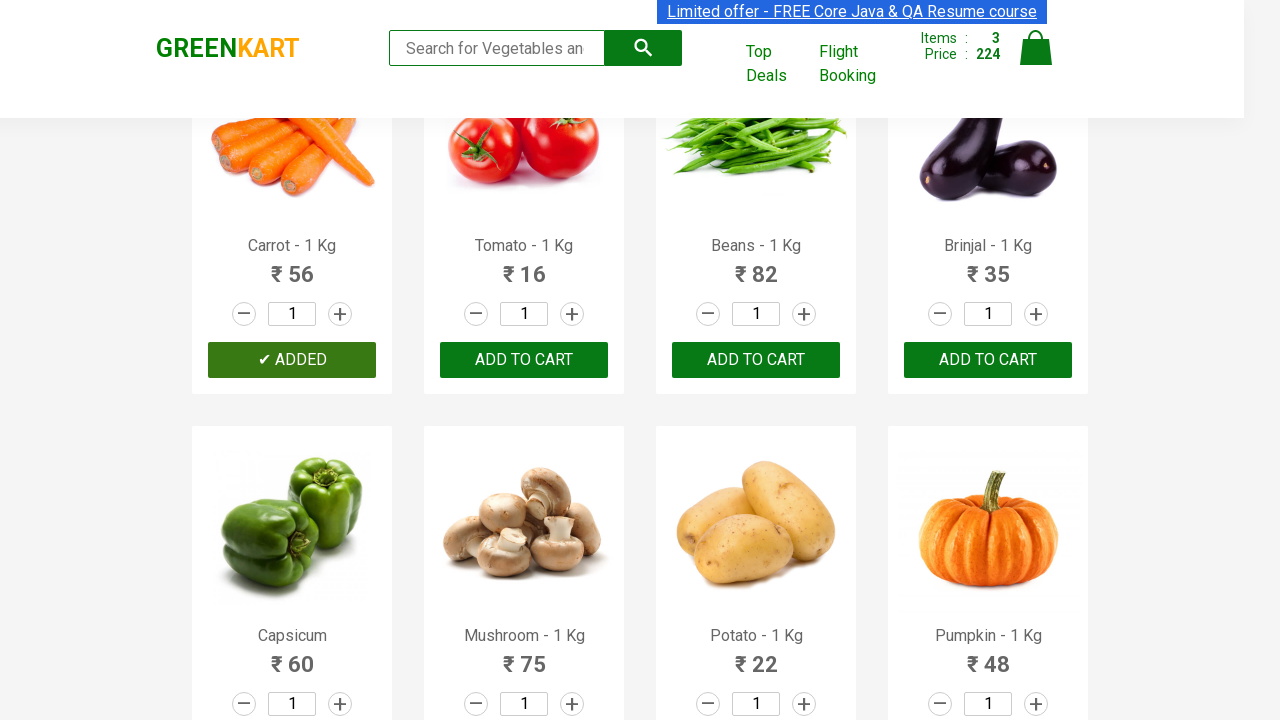

Clicked 'ADD TO CART' button for Beetroot at (756, 360) on button:text('ADD TO CART') >> nth=3
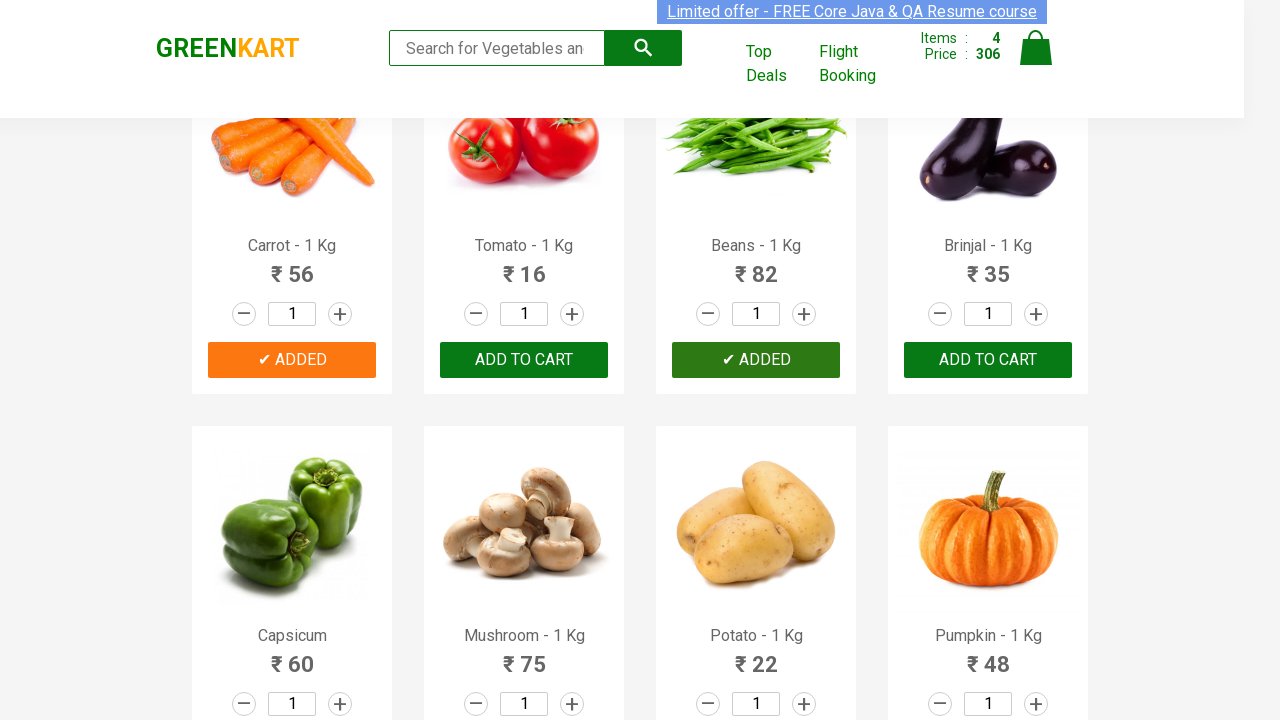

Clicked 'ADD TO CART' button for Tomato at (524, 360) on button:text('ADD TO CART') >> nth=5
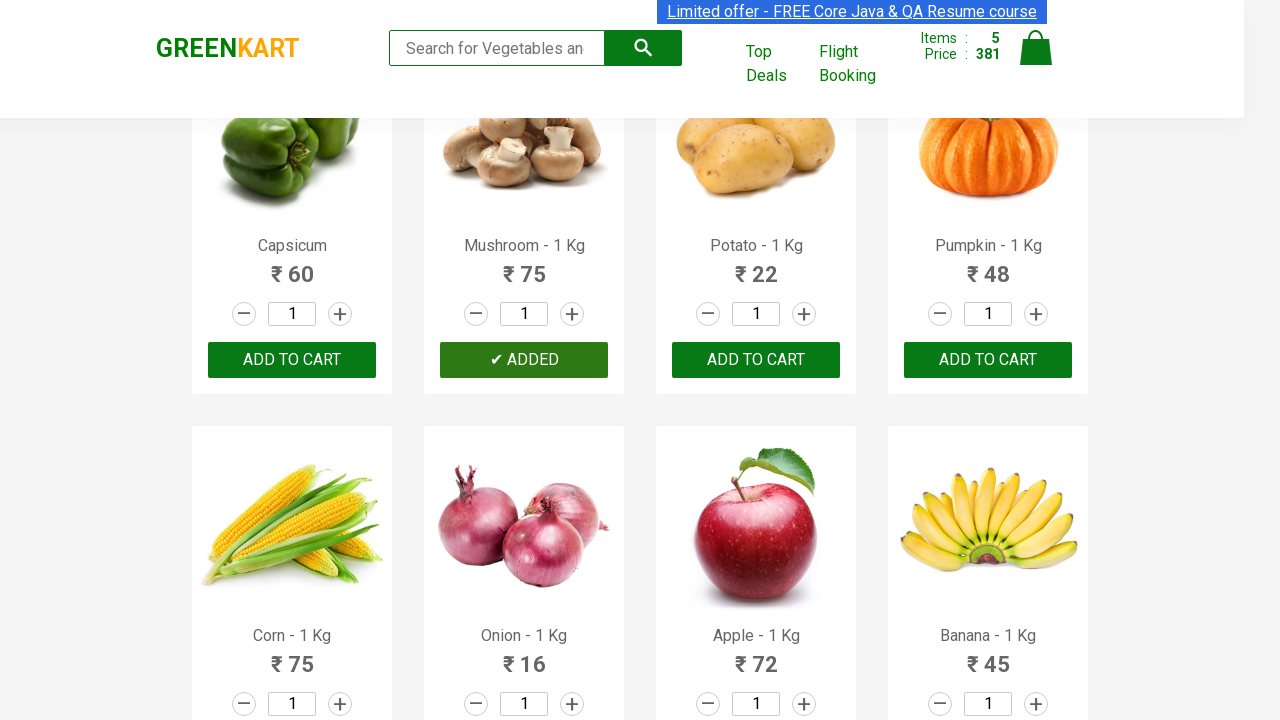

Successfully added all 5 target vegetables (Brocolli, Cauliflower, Cucumber, Beetroot, Tomato) to cart
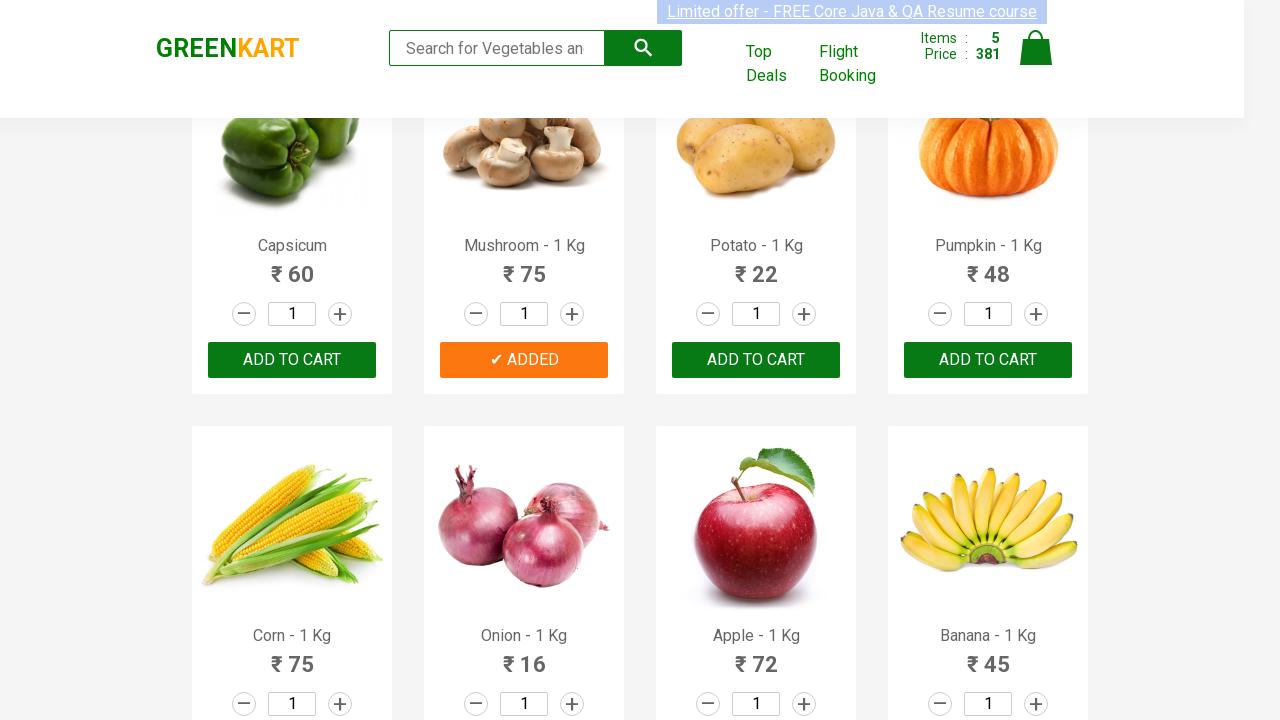

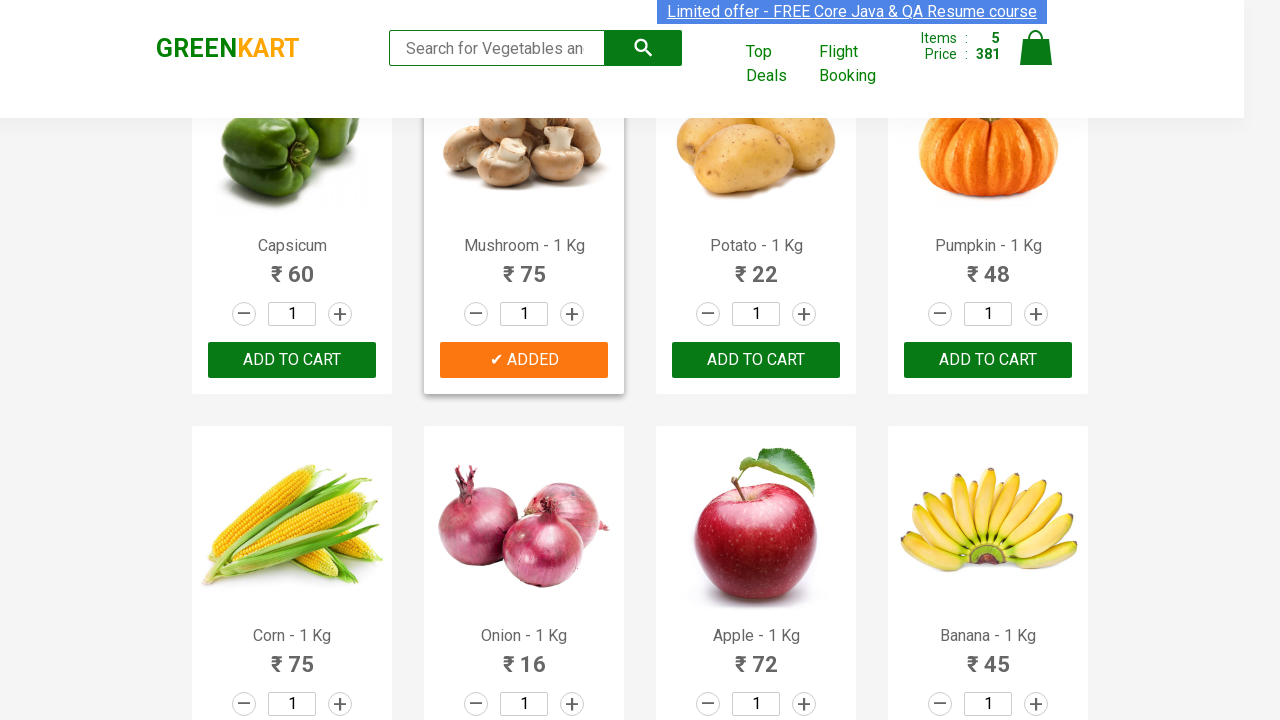